Tests checkbox functionality by ensuring both checkboxes are selected - clicks each checkbox if it's not already selected, then verifies both are in selected state

Starting URL: https://the-internet.herokuapp.com/checkboxes

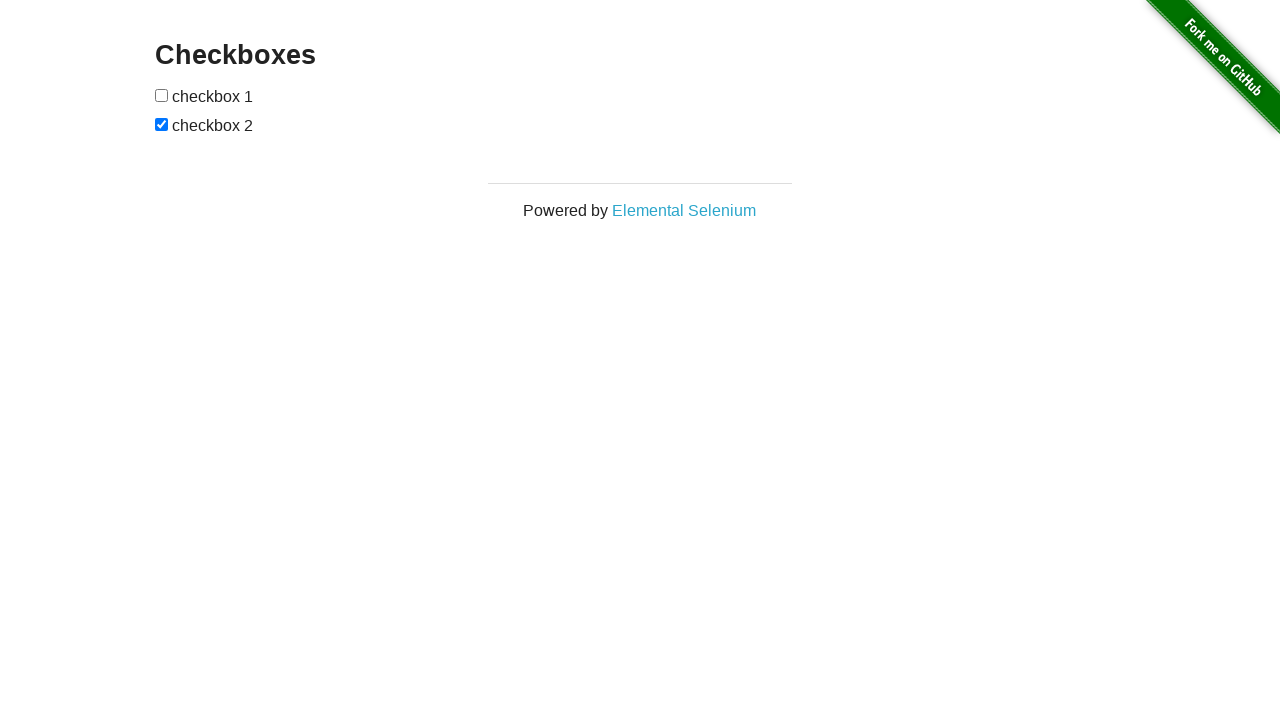

Navigated to checkboxes page
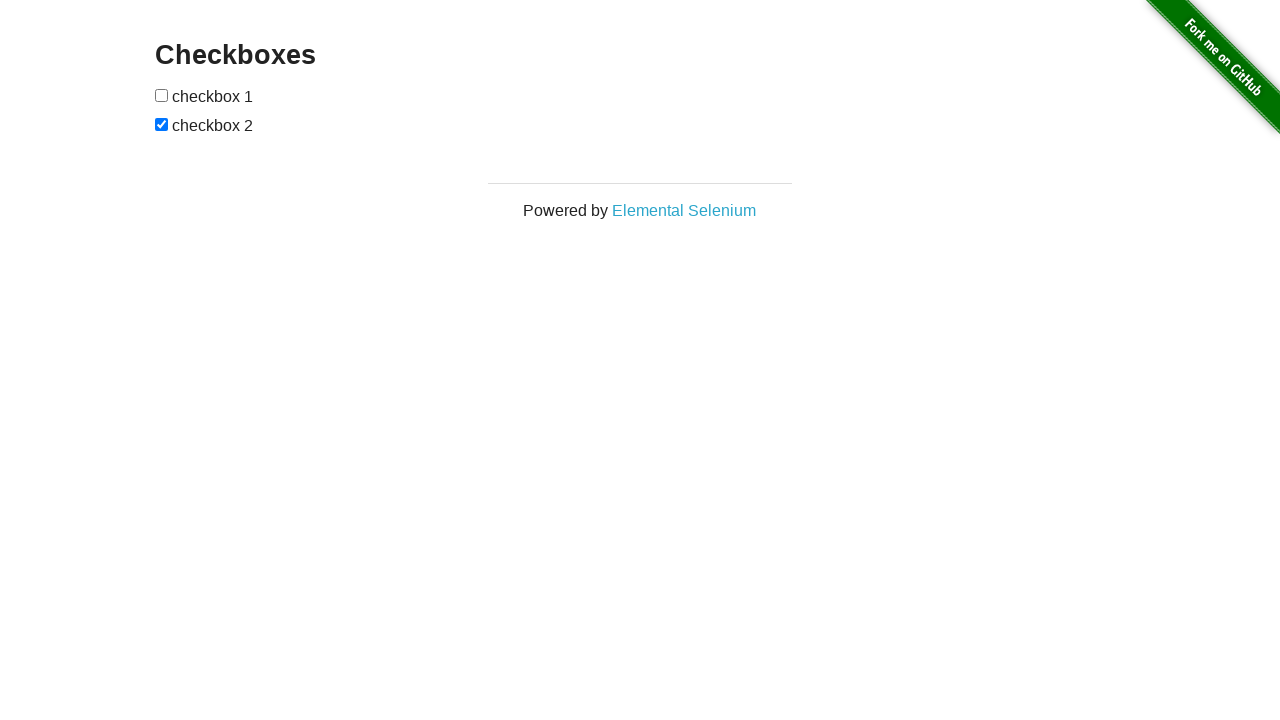

Located first checkbox element
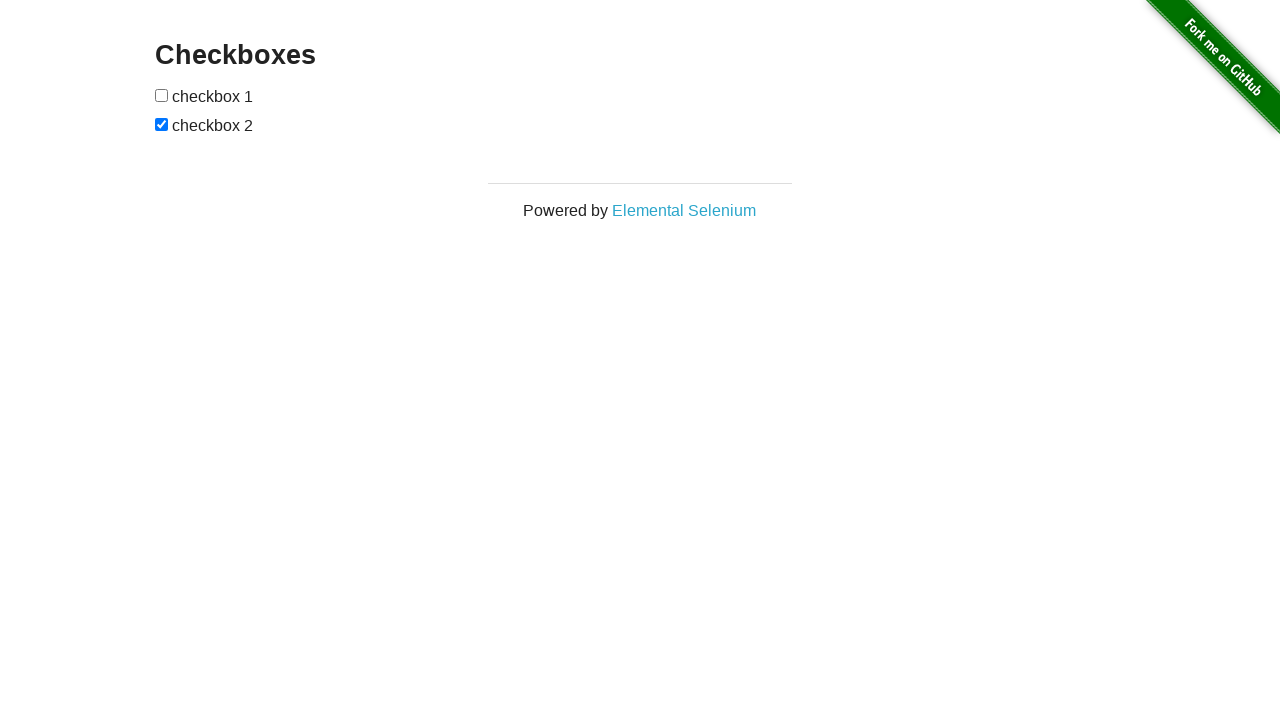

Located second checkbox element
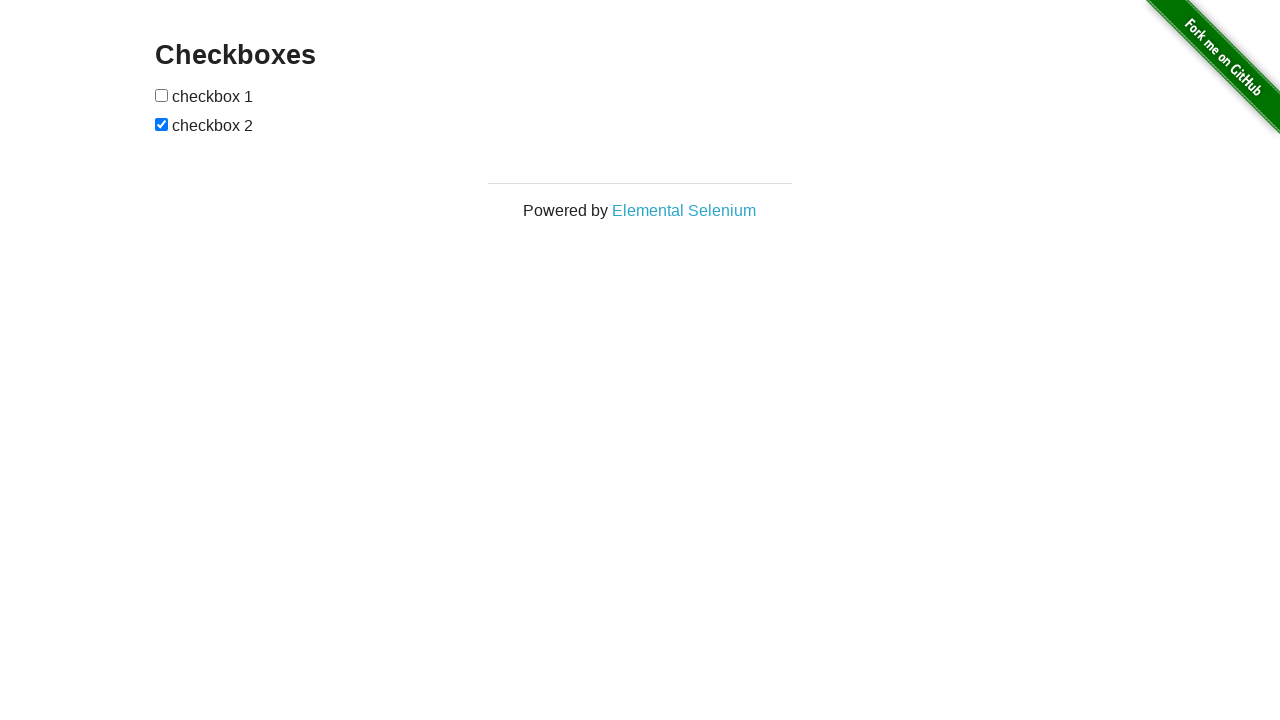

First checkbox was not selected, clicked it at (162, 95) on xpath=//input[@type='checkbox'][1]
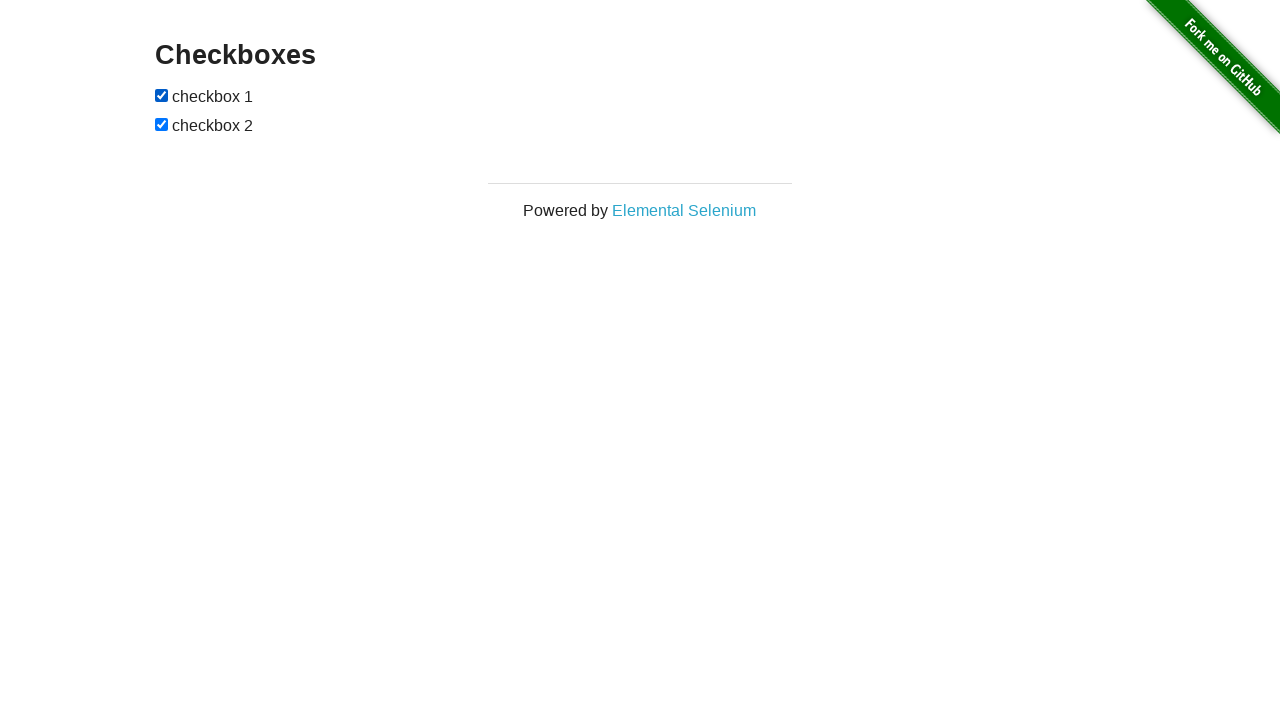

Second checkbox was already selected
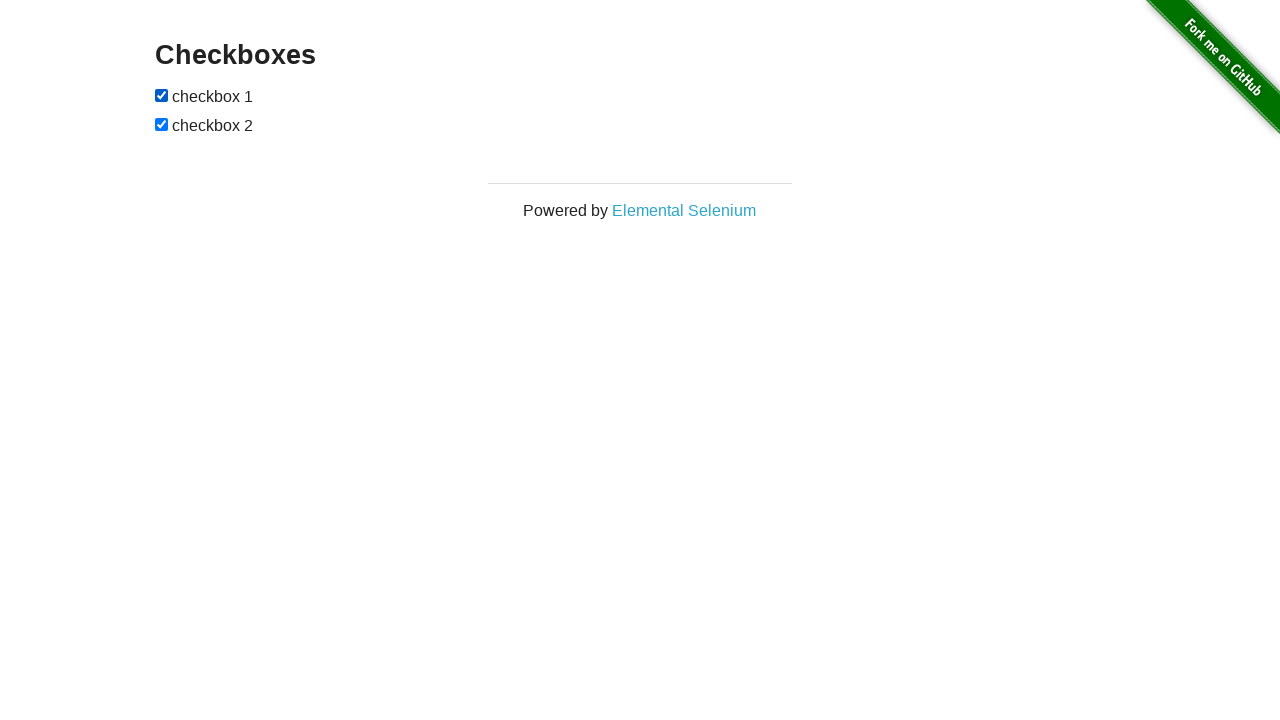

Verified both checkboxes are selected
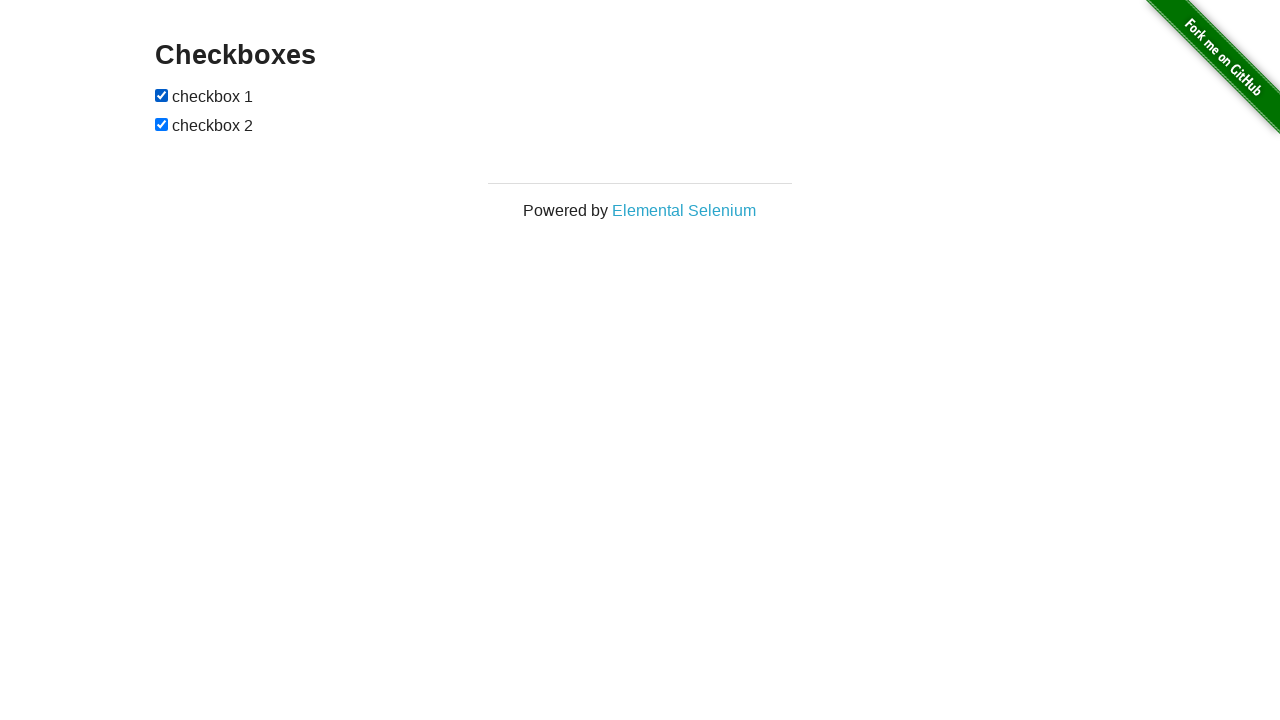

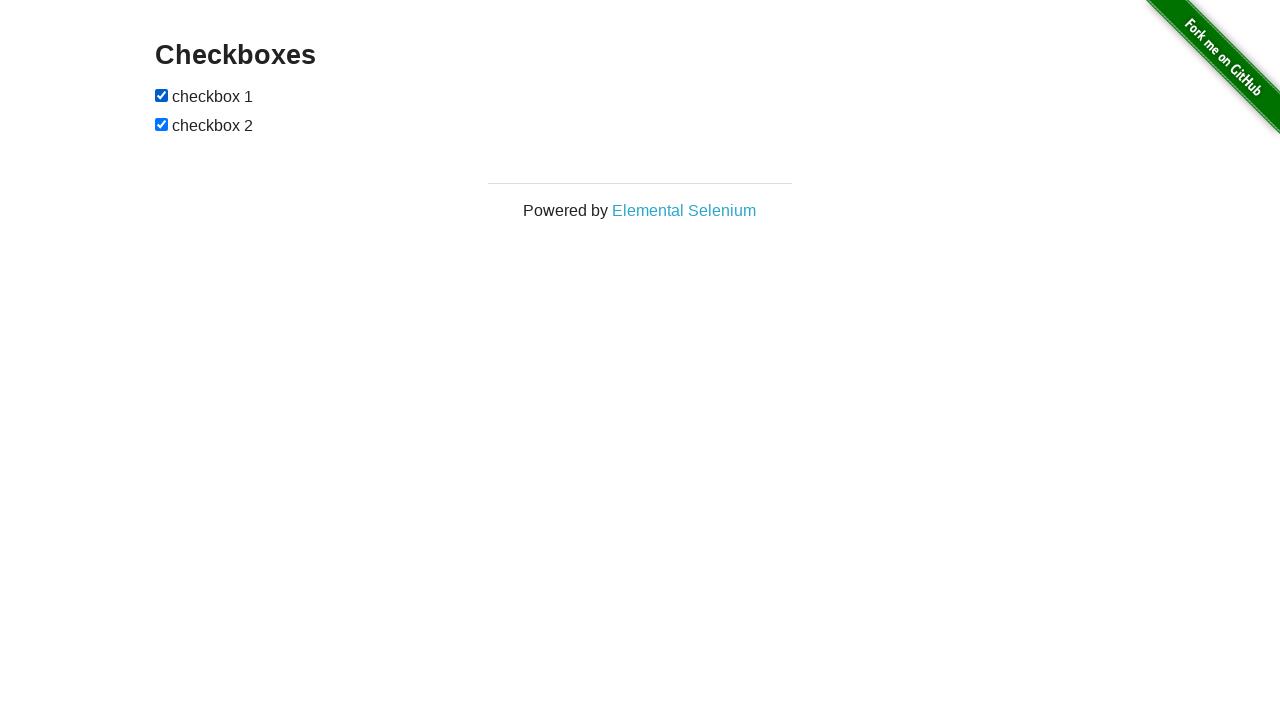